Tests drag and drop functionality on jQueryUI demo page by dragging a source element and dropping it onto a target element within an iframe

Starting URL: https://jqueryui.com/droppable/

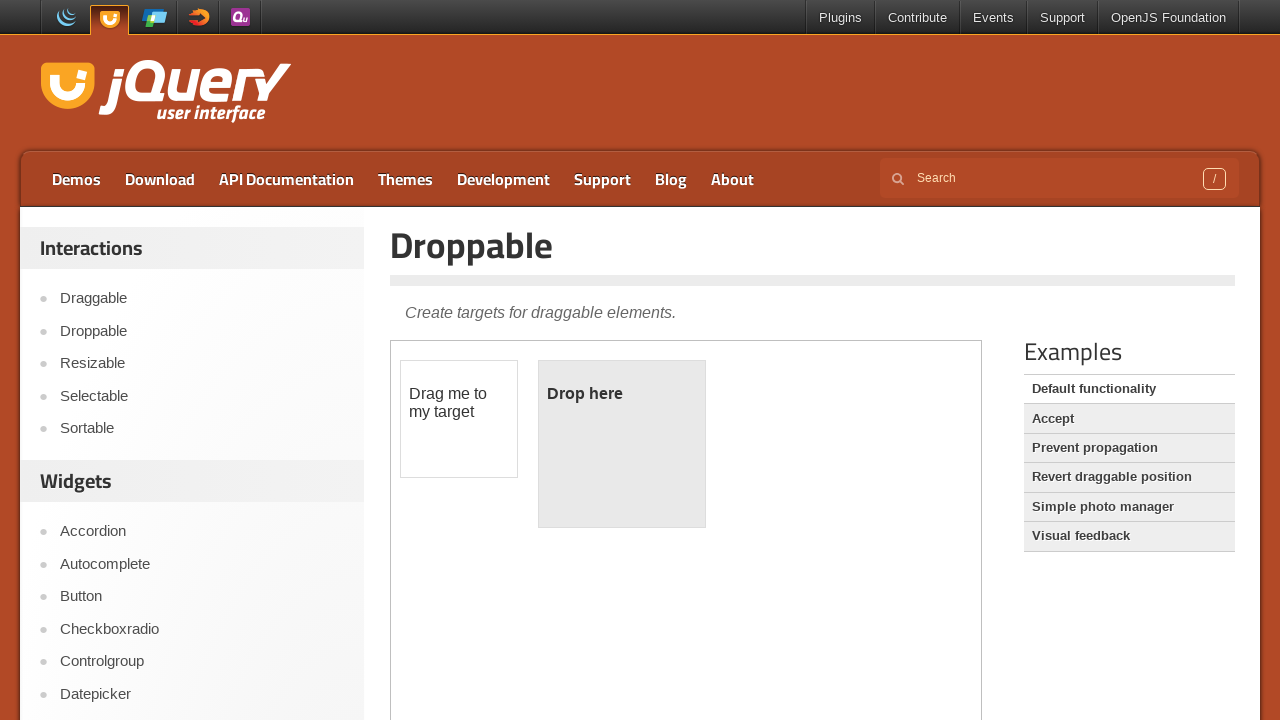

Navigated to jQuery UI droppable demo page
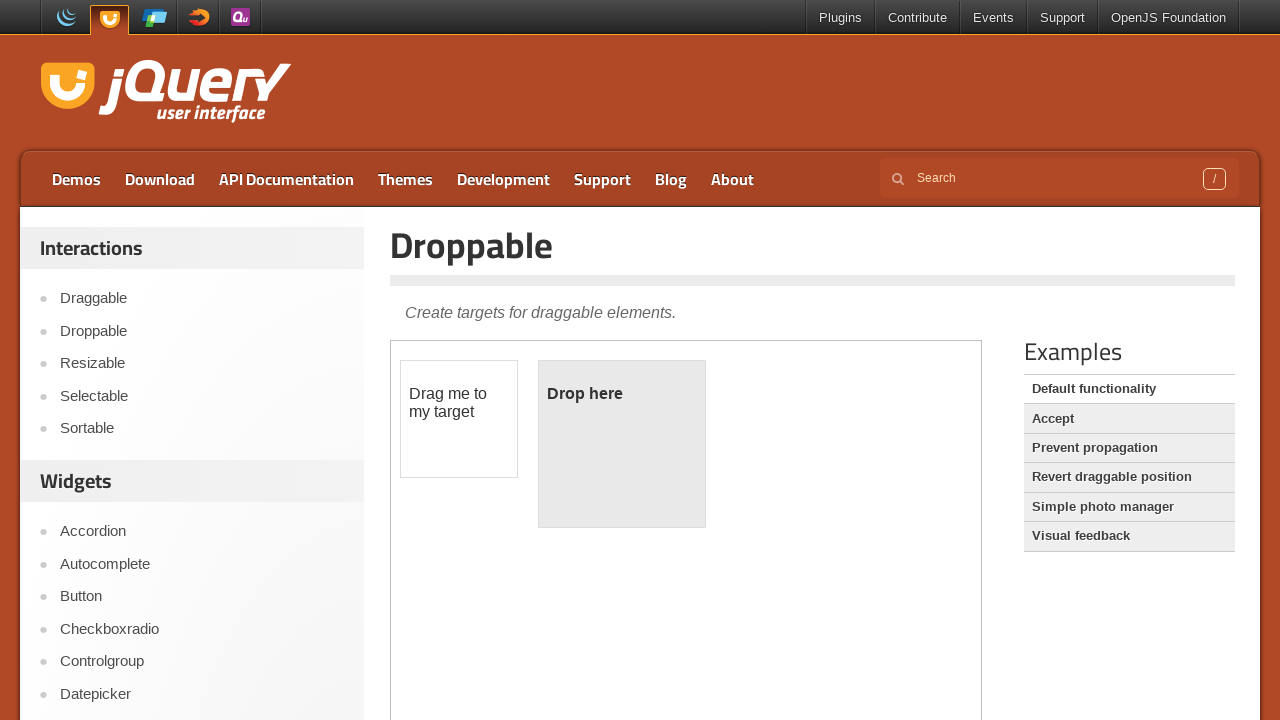

Located the iframe containing the drag and drop demo
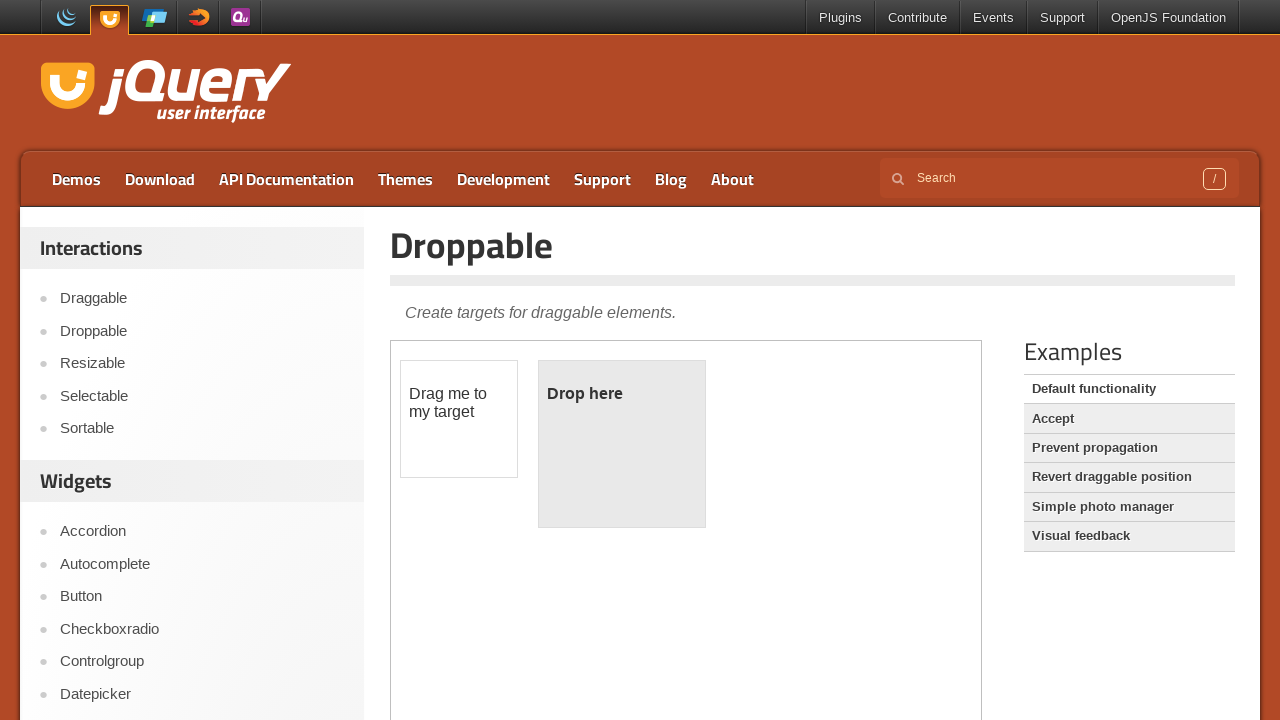

Located the draggable source element
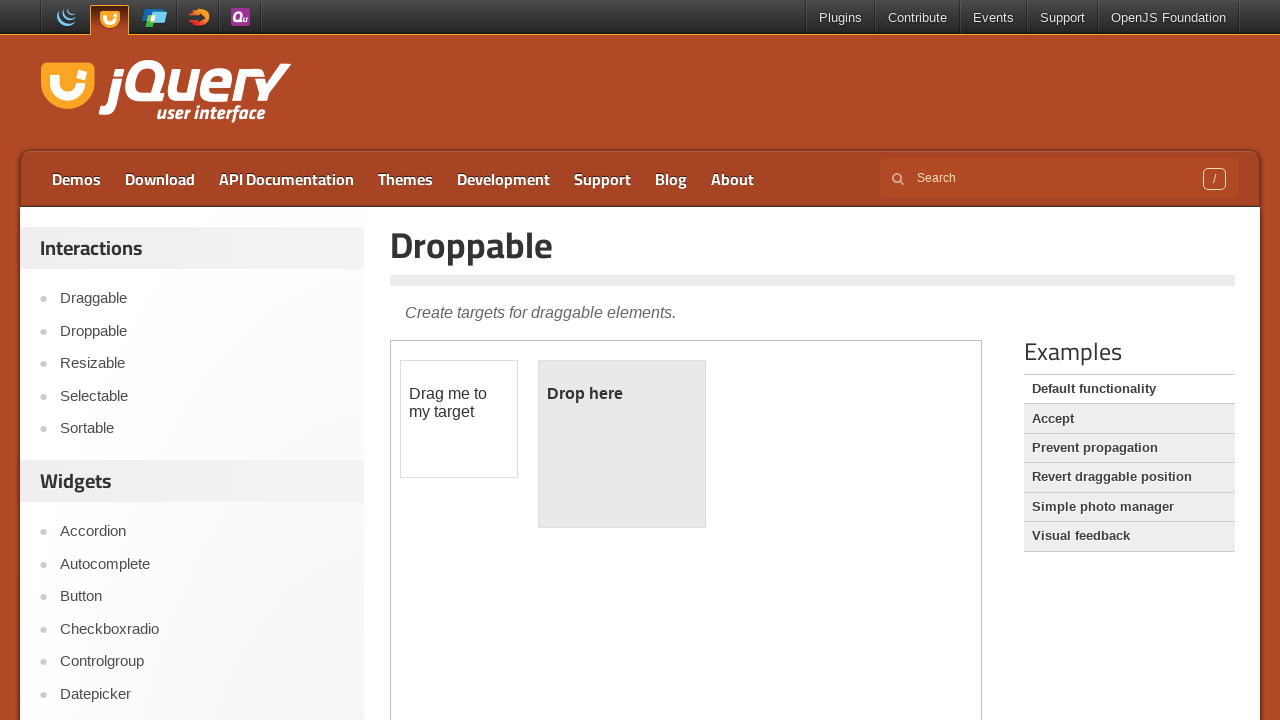

Located the droppable target element
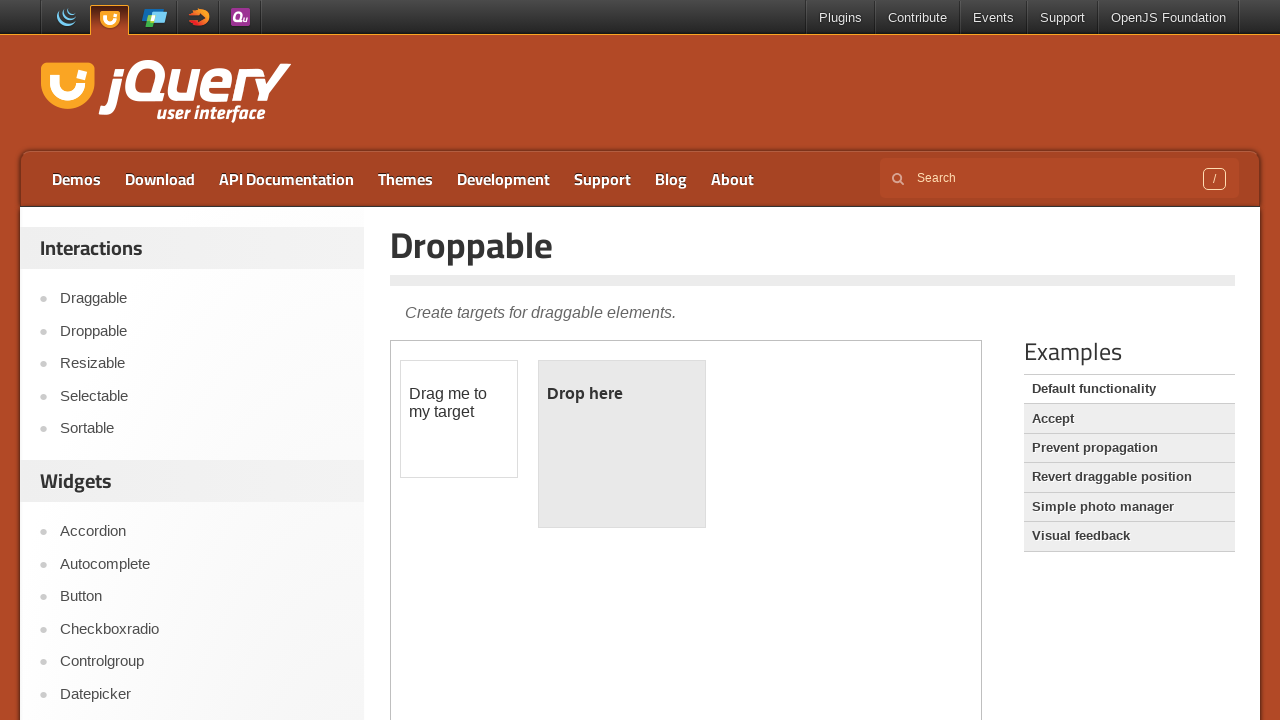

Dragged source element onto target element at (622, 444)
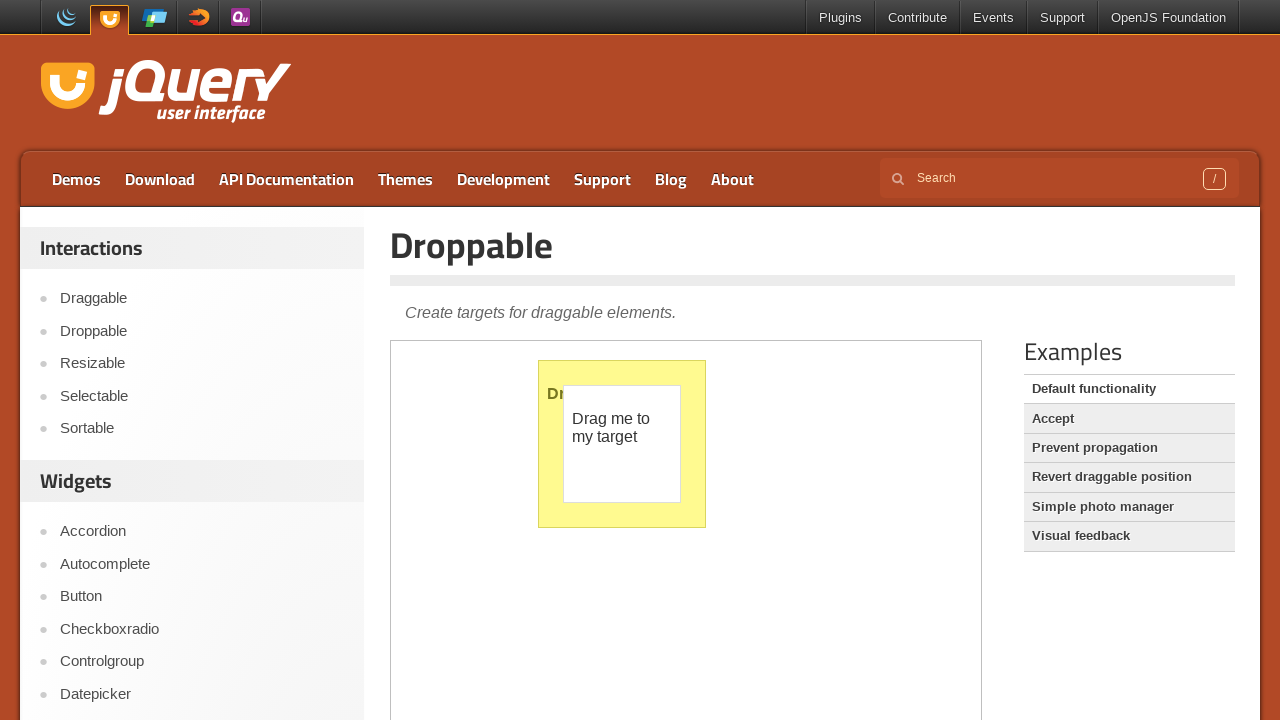

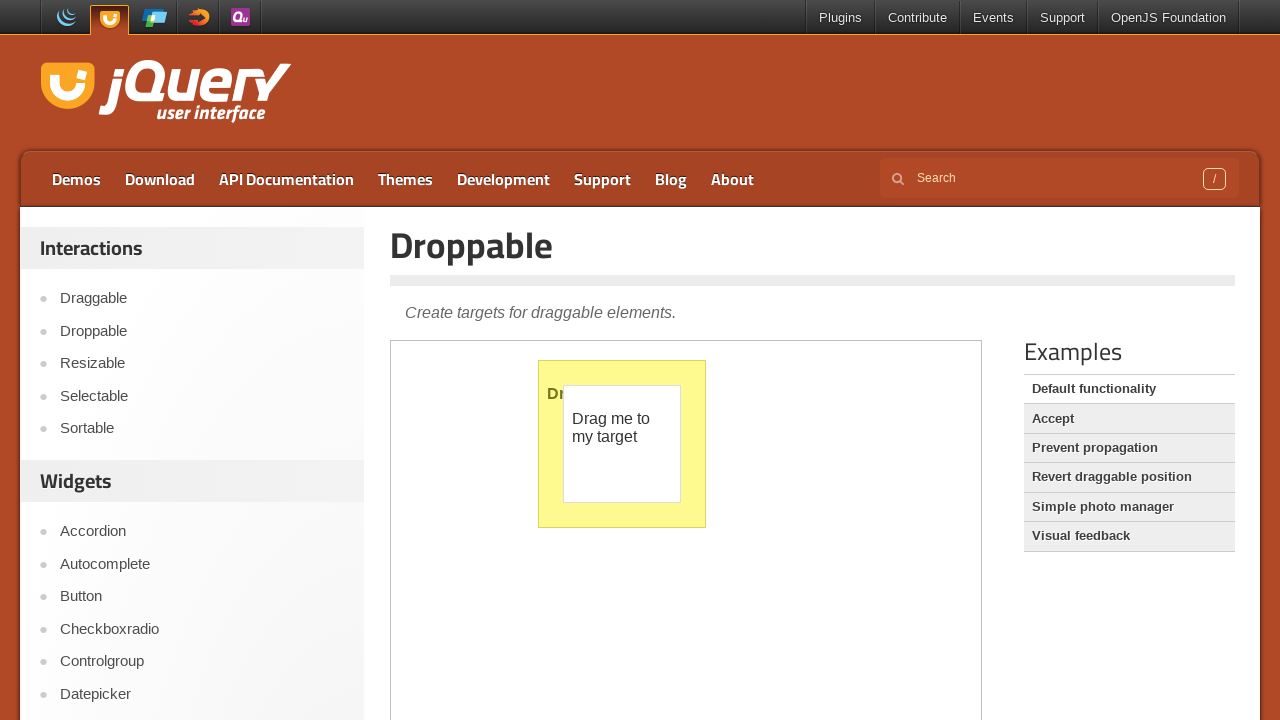